Tests various select/dropdown interactions on a demo page including React select components, traditional HTML select elements, and multiselect dropdowns by selecting different values from each.

Starting URL: https://demoqa.com/select-menu

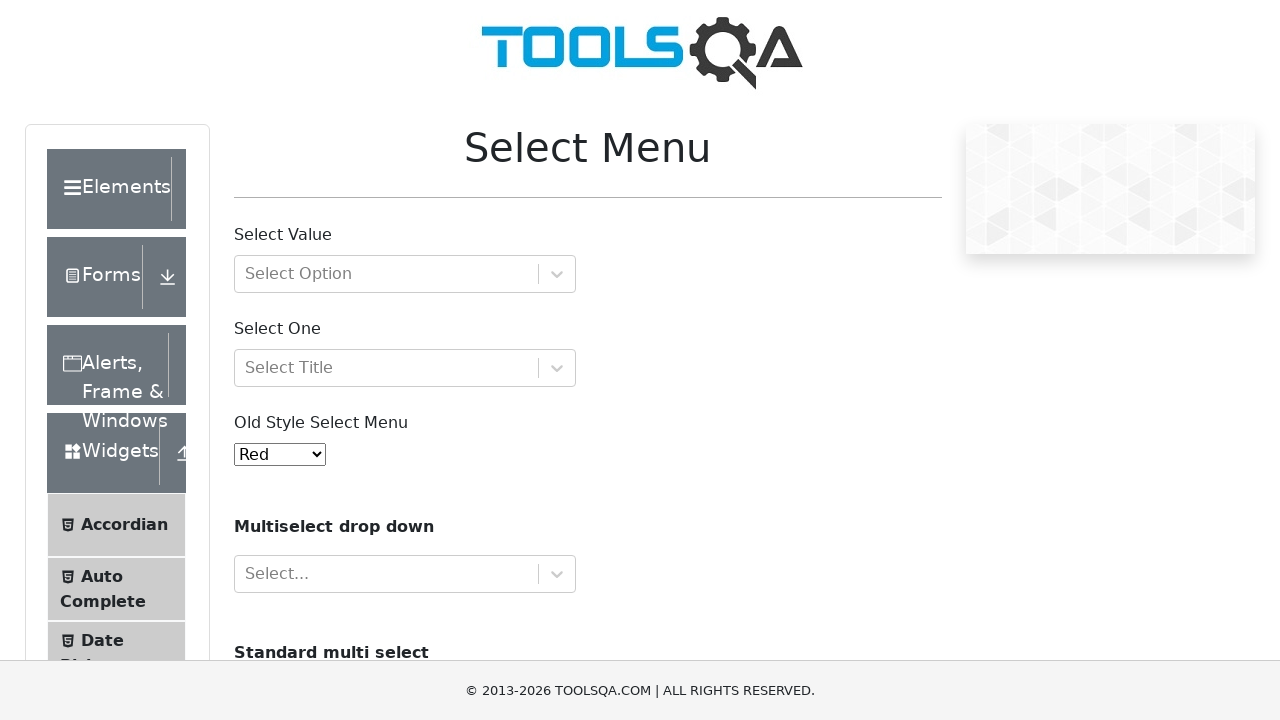

Clicked on the 'Select Value' dropdown field at (556, 274) on xpath=//div[@id='withOptGroup']/div[1]/div[2]
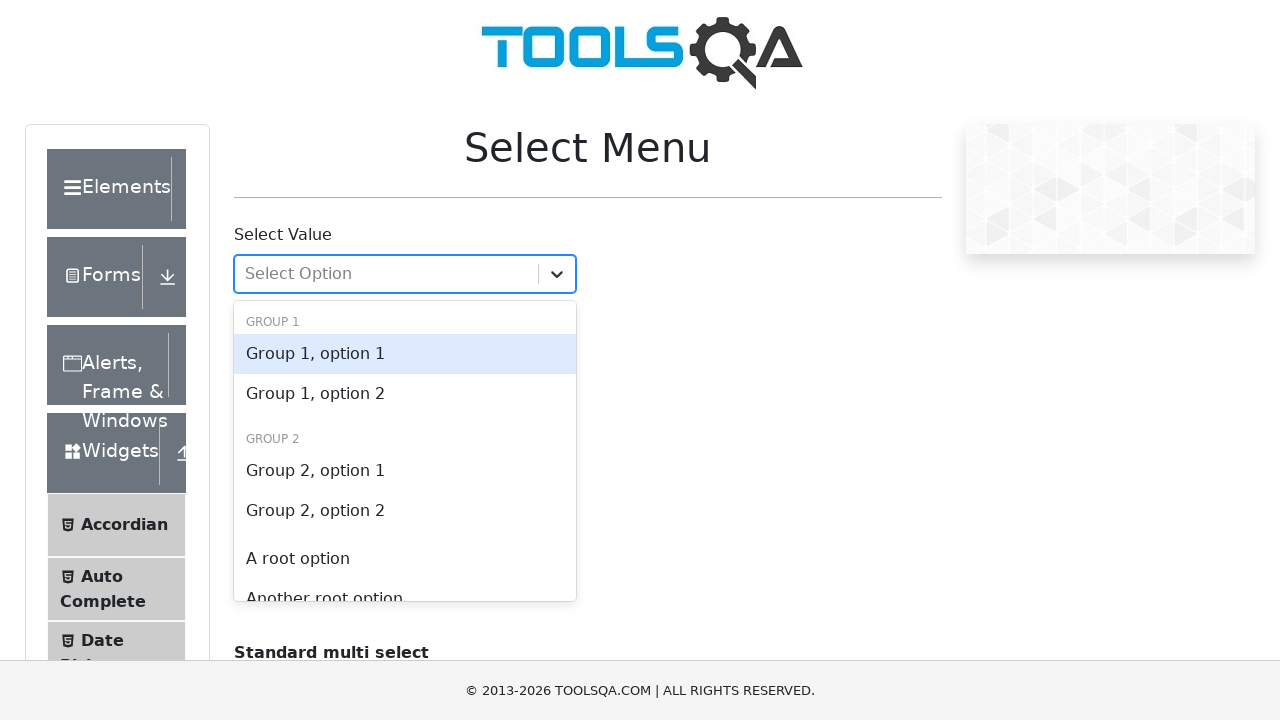

Selected the first option from 'Select Value' dropdown at (405, 354) on #react-select-2-option-0-0
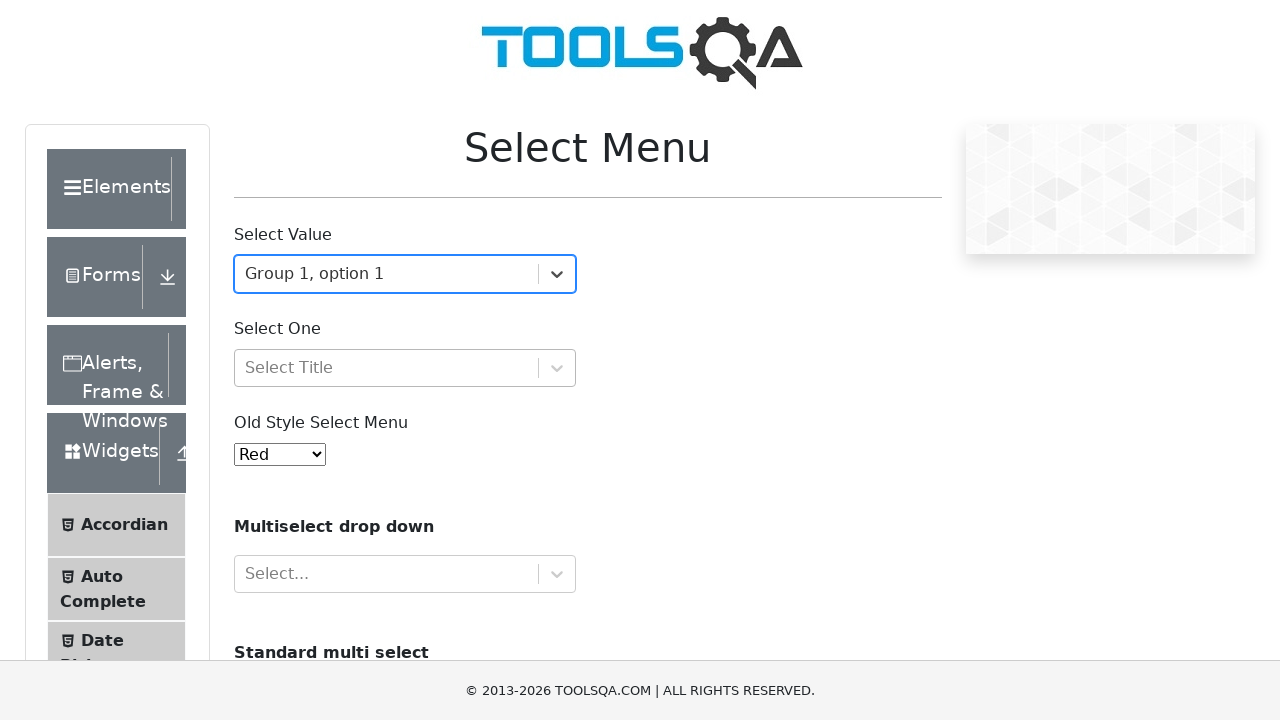

Clicked on the 'Select One' dropdown field at (556, 368) on xpath=//div[@id='selectOne']/div[1]/div[2]
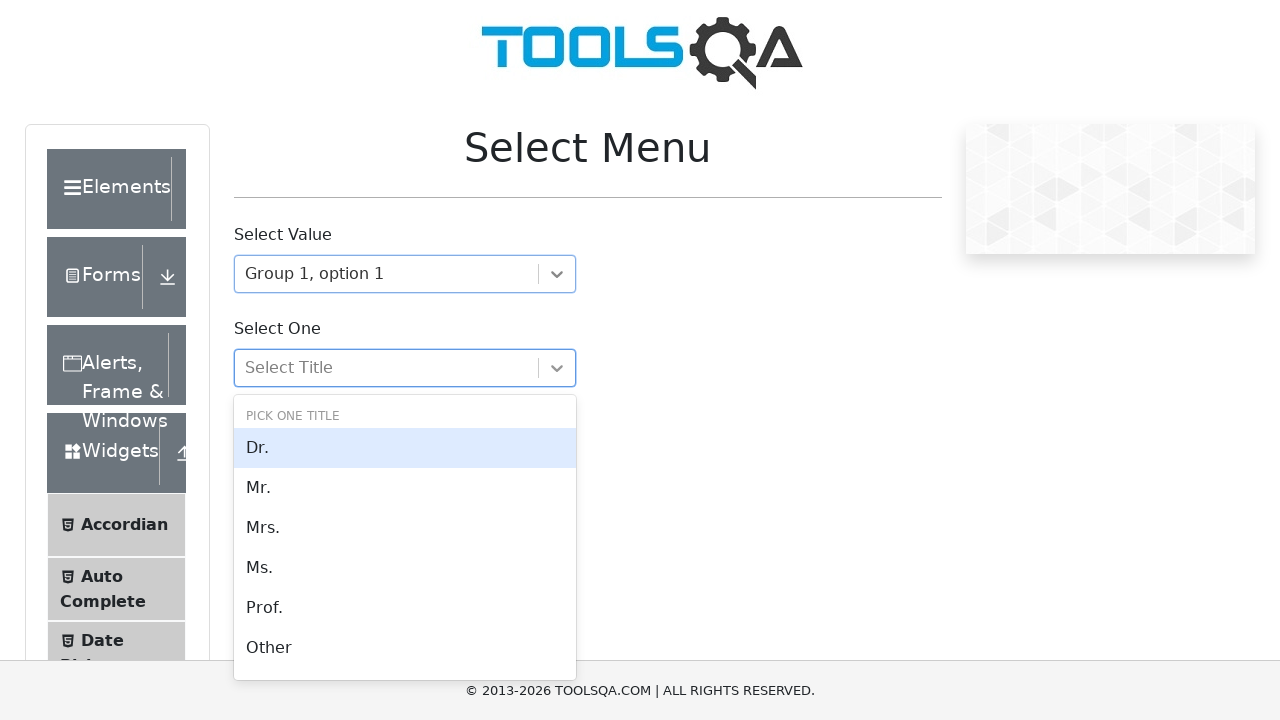

Selected an option from 'Select One' dropdown at (405, 528) on #react-select-3-option-0-2
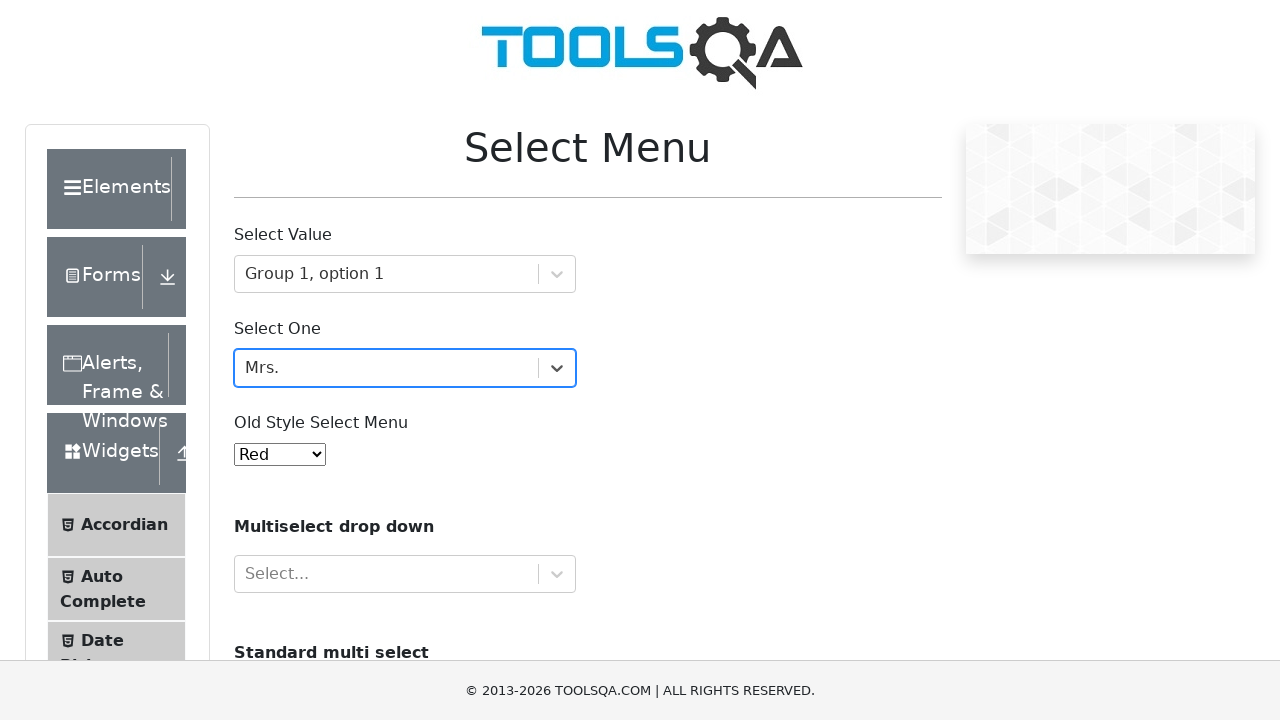

Selected value '6' from traditional HTML select menu on #oldSelectMenu
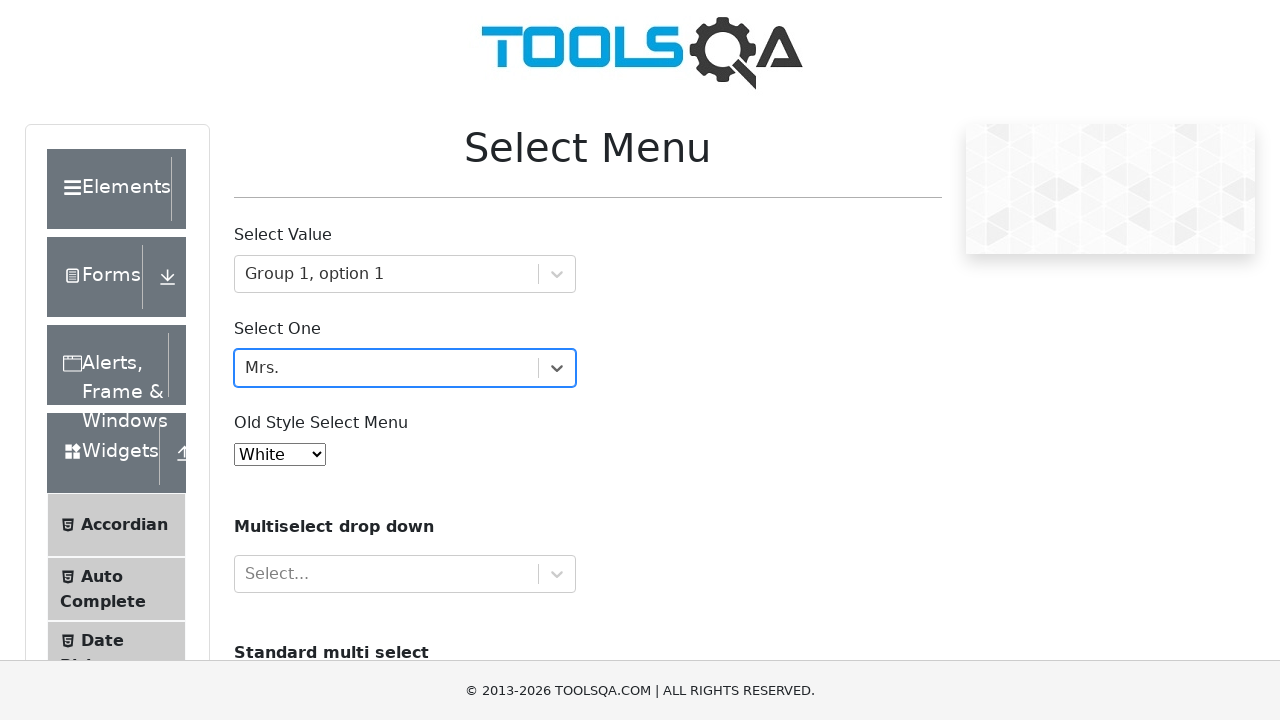

Scrolled to standard multi-select element
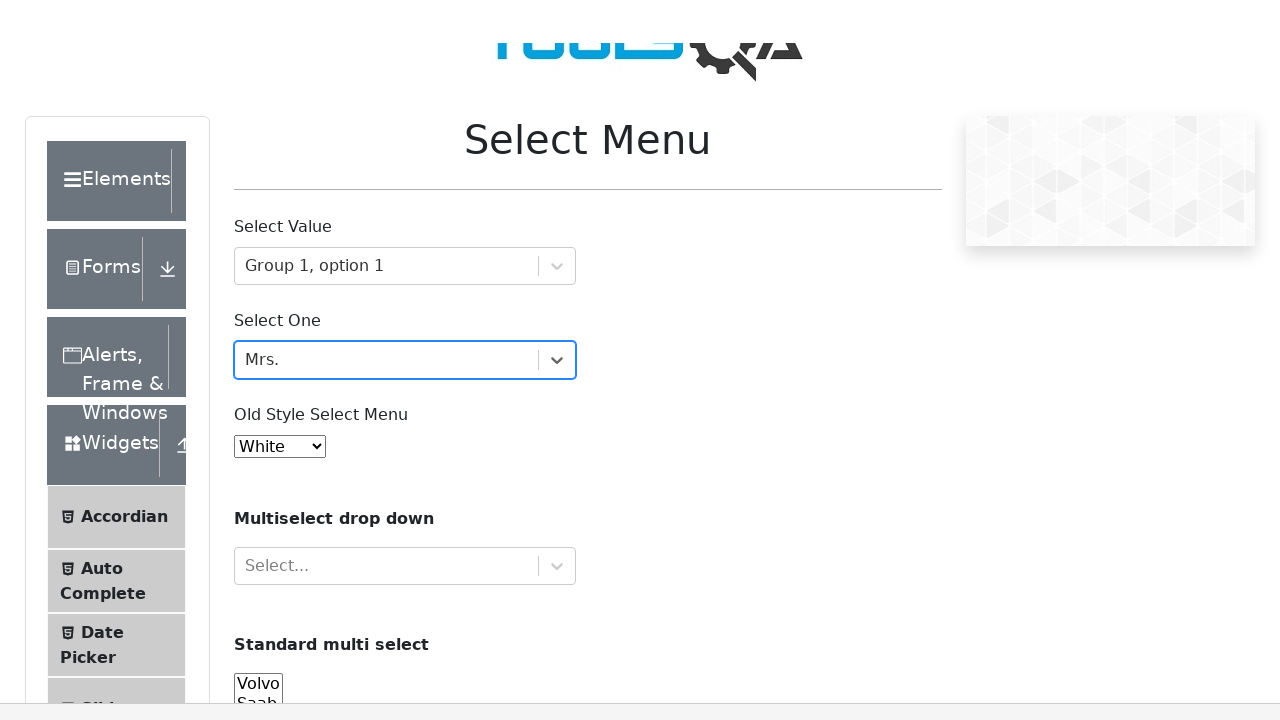

Selected 'opel' from standard multi-select dropdown on #cars
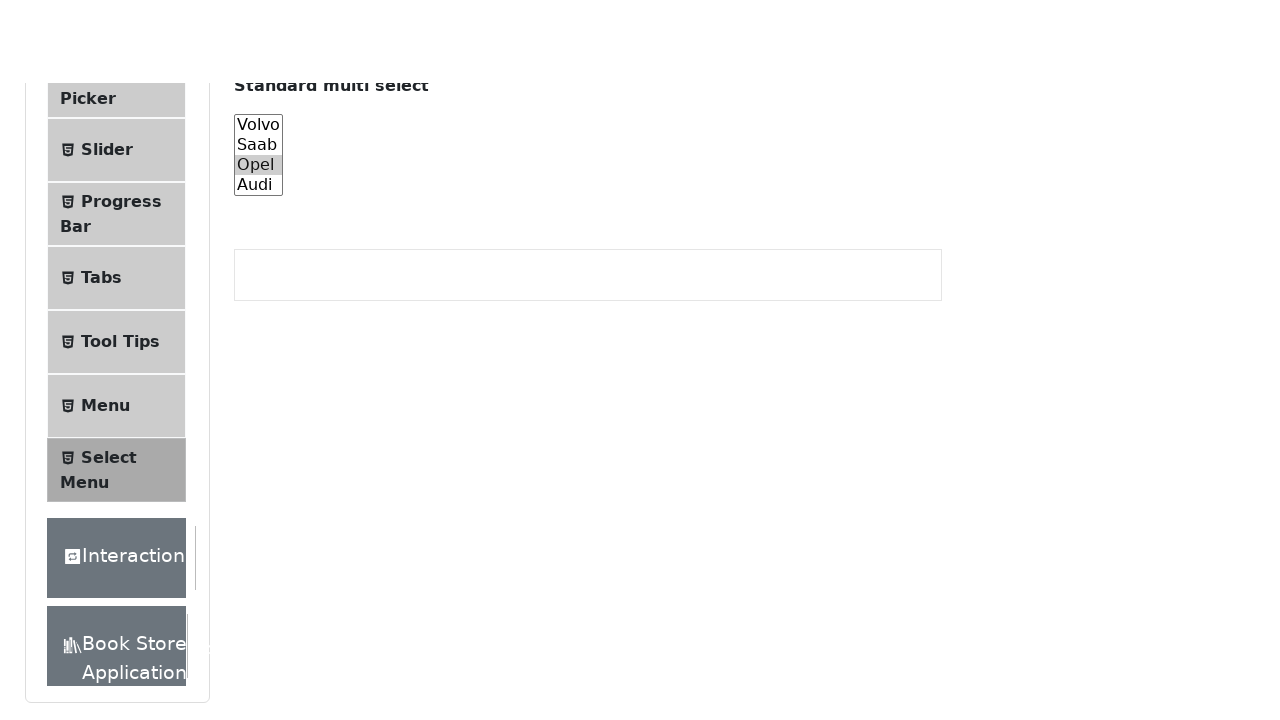

Scrolled back up to multiselect dropdown
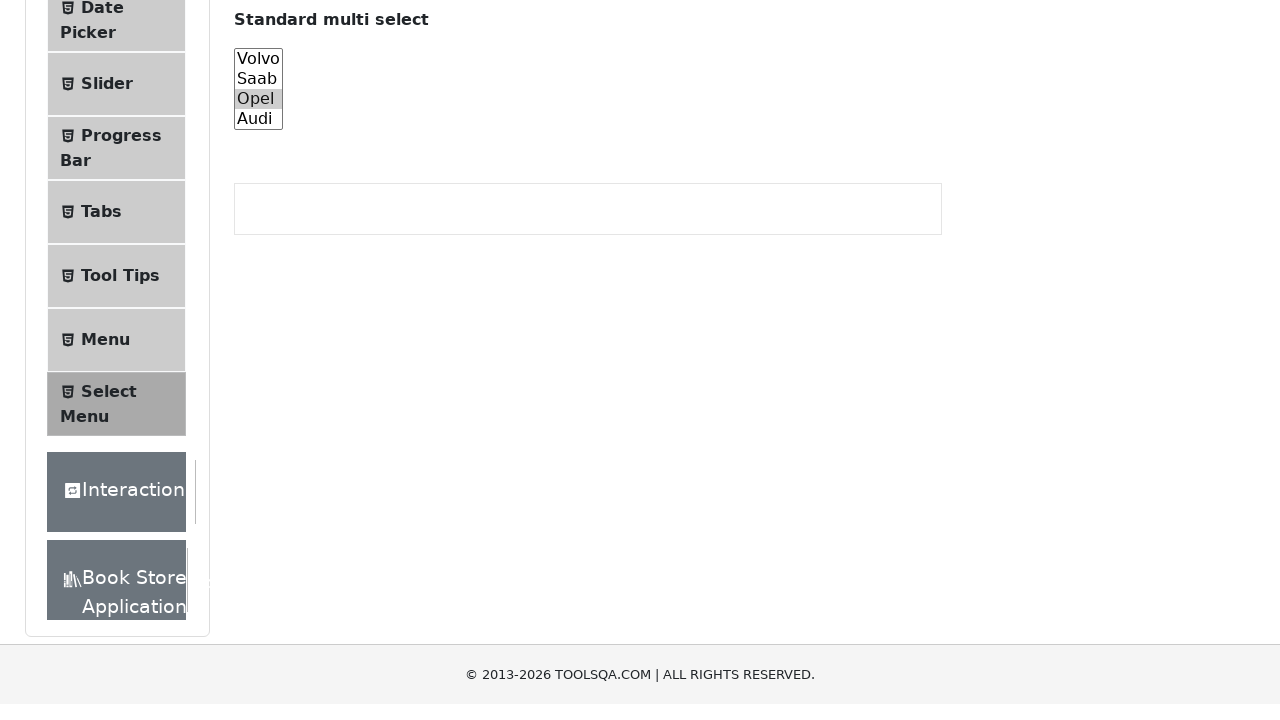

Clicked on the multiselect dropdown field at (405, 225) on xpath=//p[contains(., 'Multiselect drop down')]//following-sibling::div
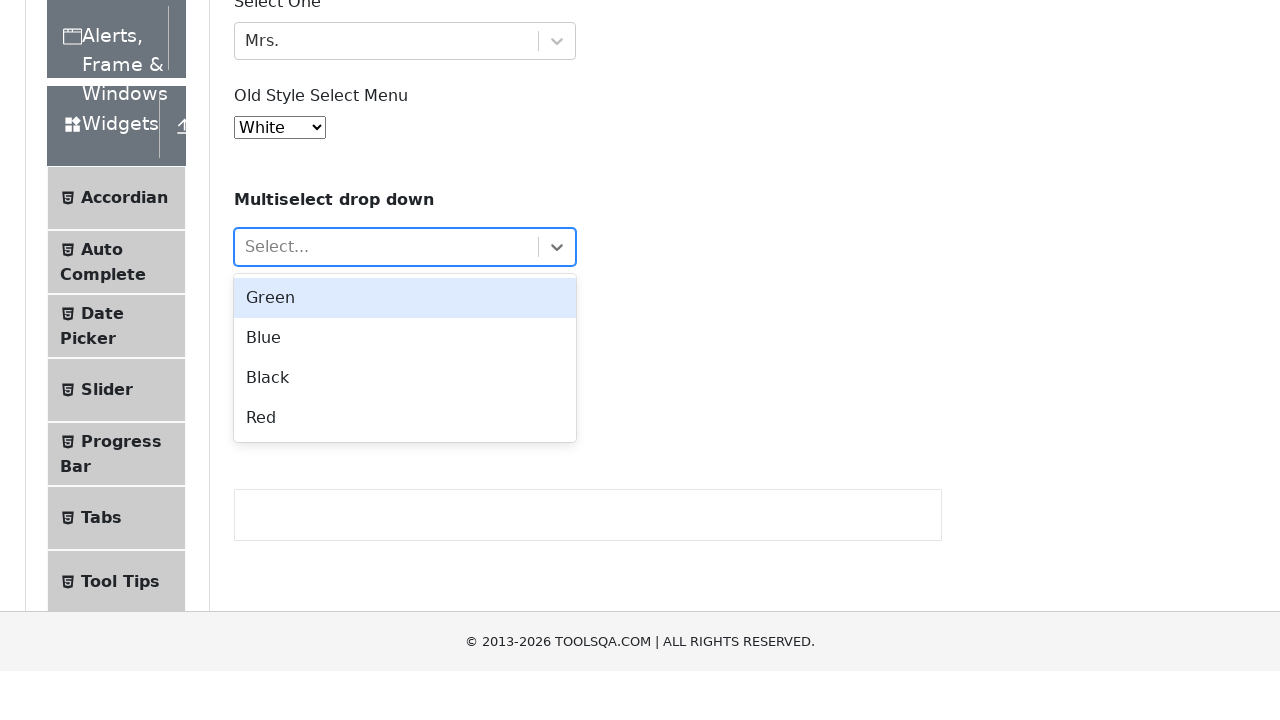

Selected first option in multiselect dropdown at (405, 411) on #react-select-4-option-0
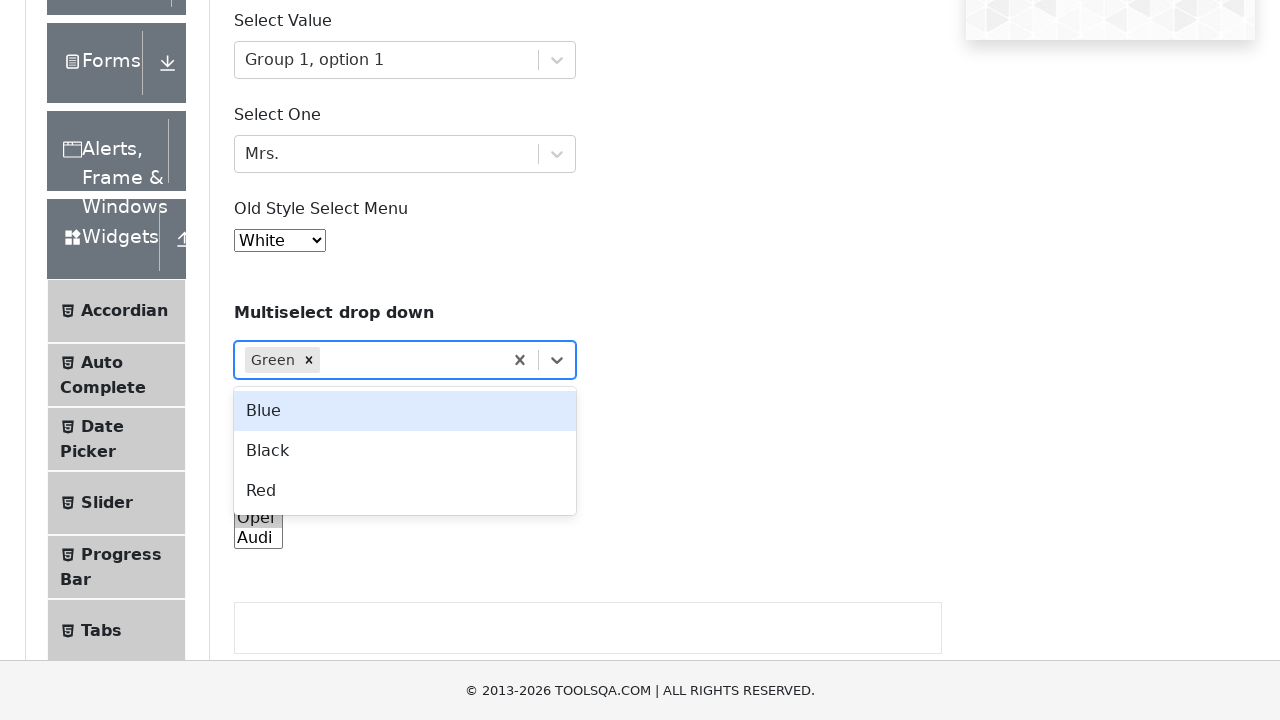

Selected fourth option in multiselect dropdown at (405, 491) on #react-select-4-option-3
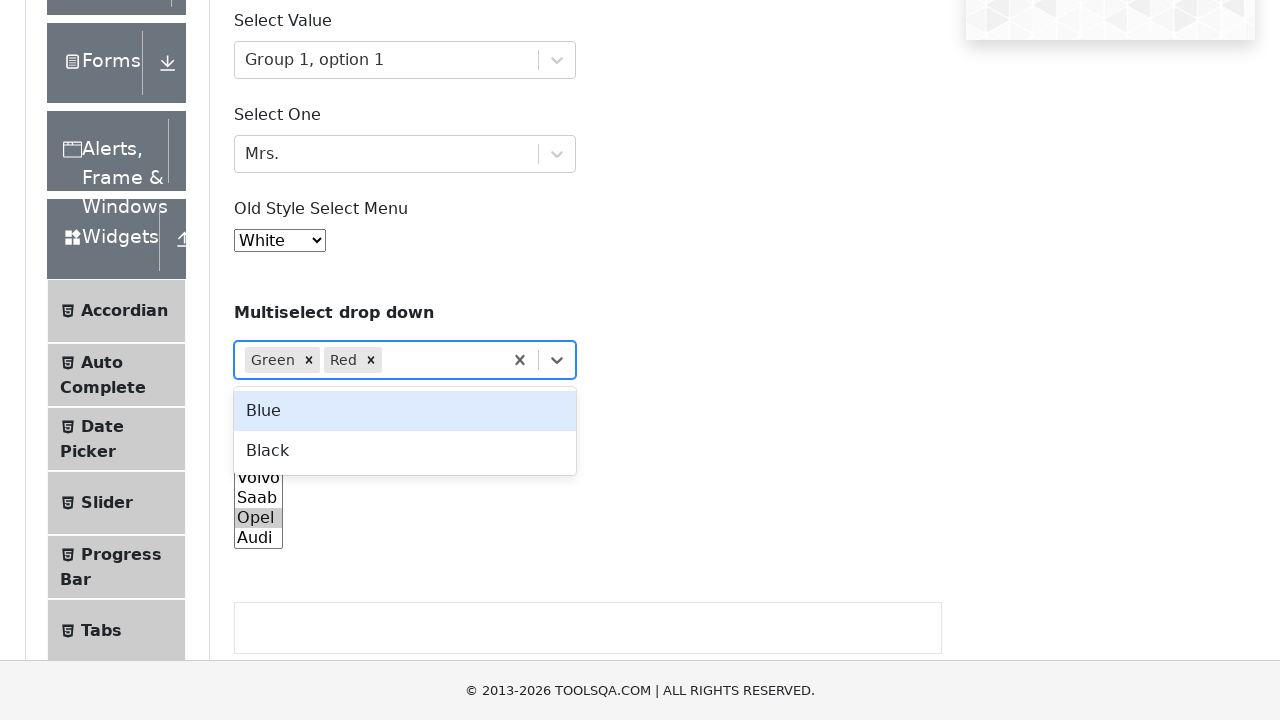

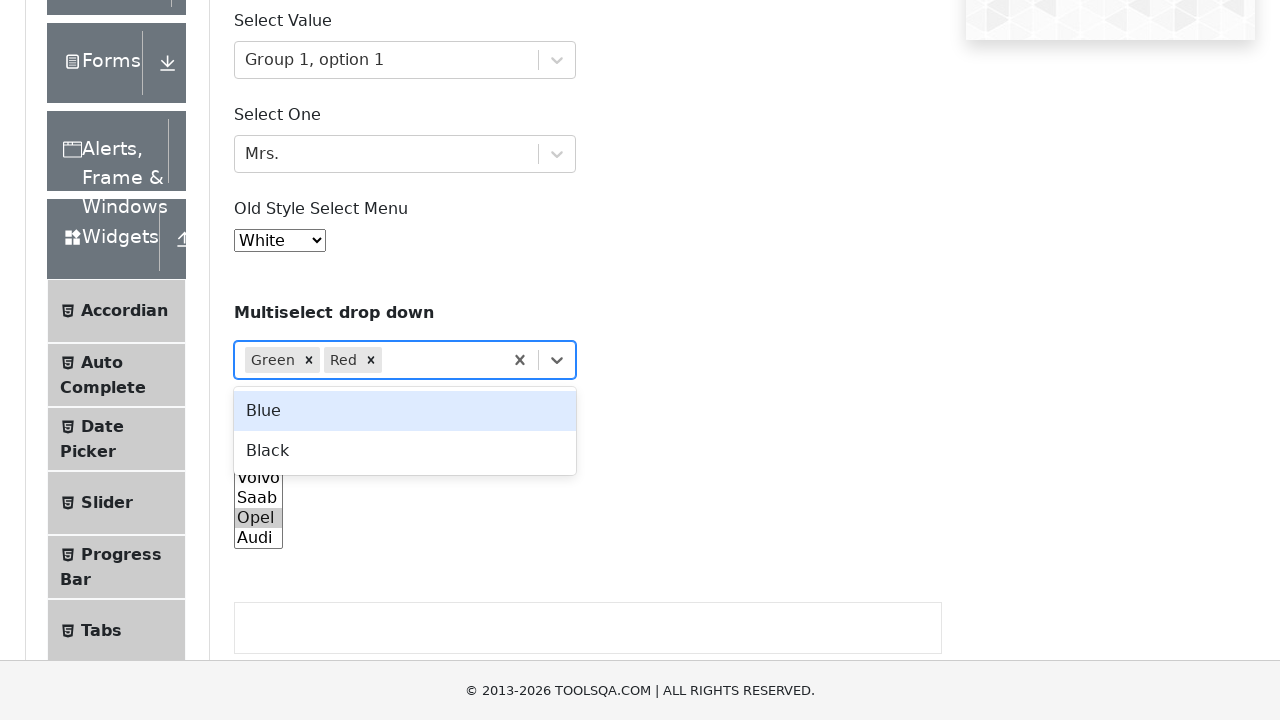